Tests working with multiple browser windows by clicking a link that opens a new window, then switching between the original and new window to verify the correct page titles.

Starting URL: http://the-internet.herokuapp.com/windows

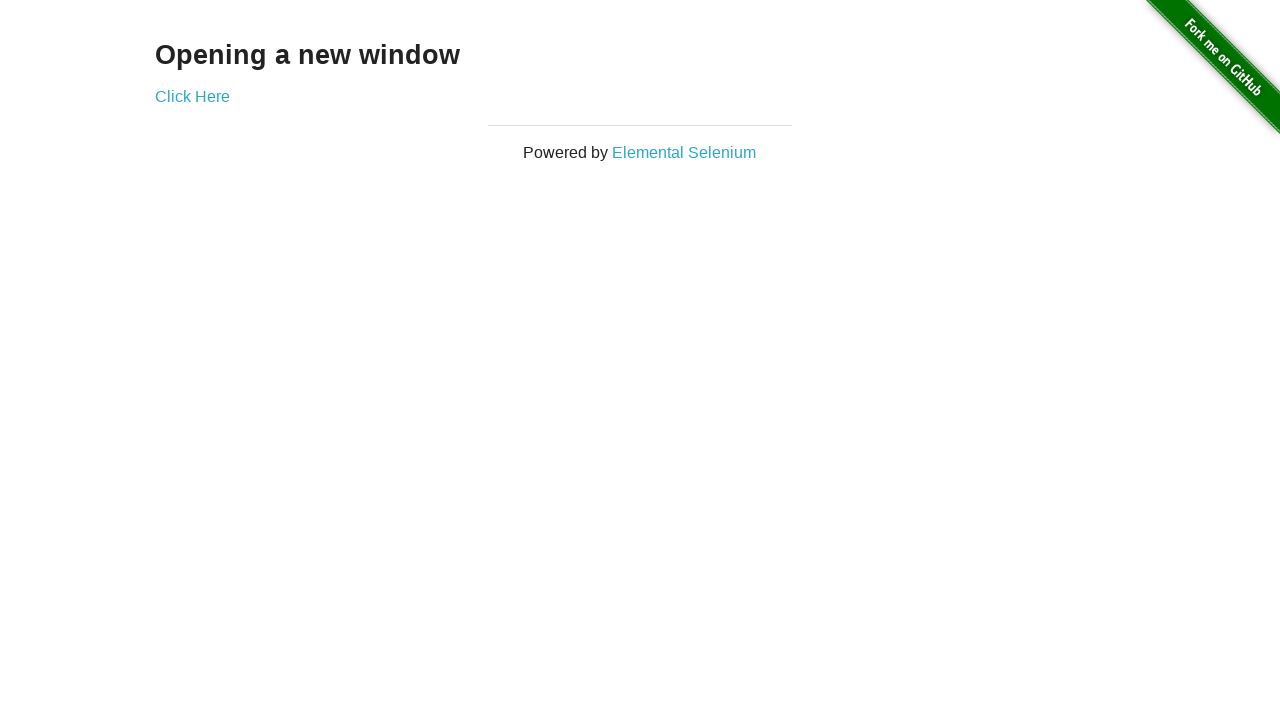

Clicked link that opens a new window at (192, 96) on .example a
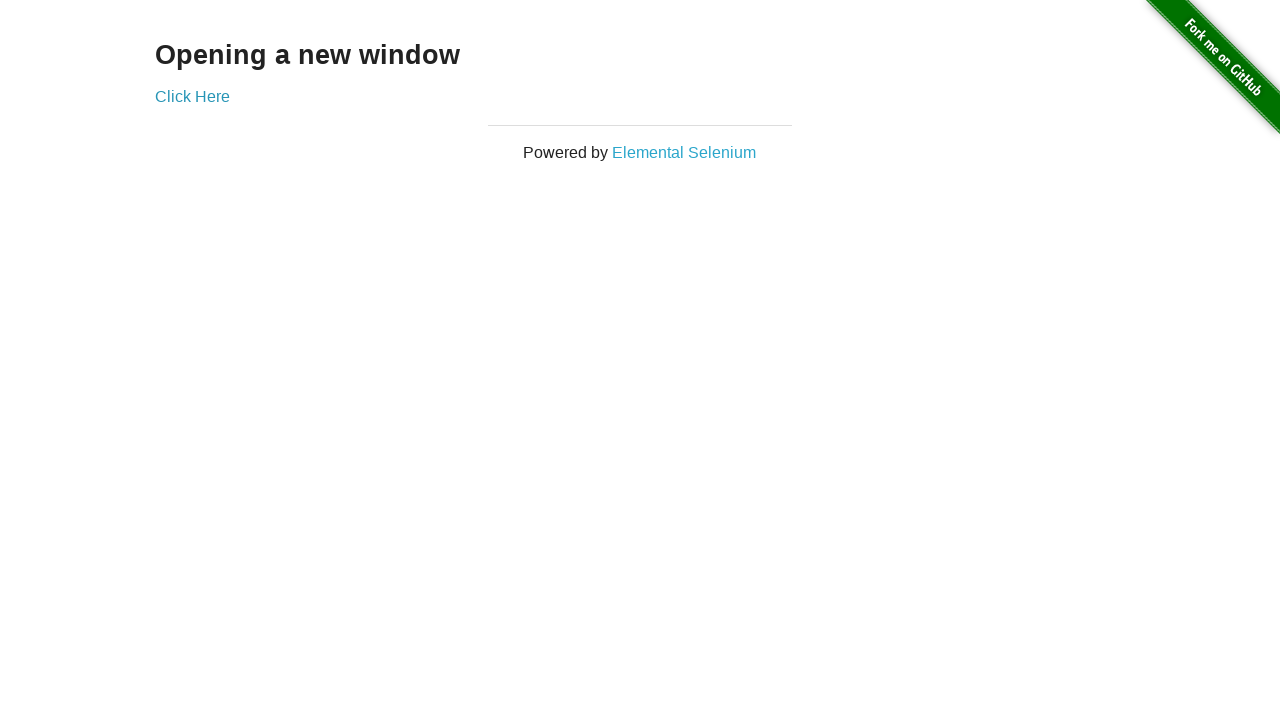

Verified original window title is not 'New Window'
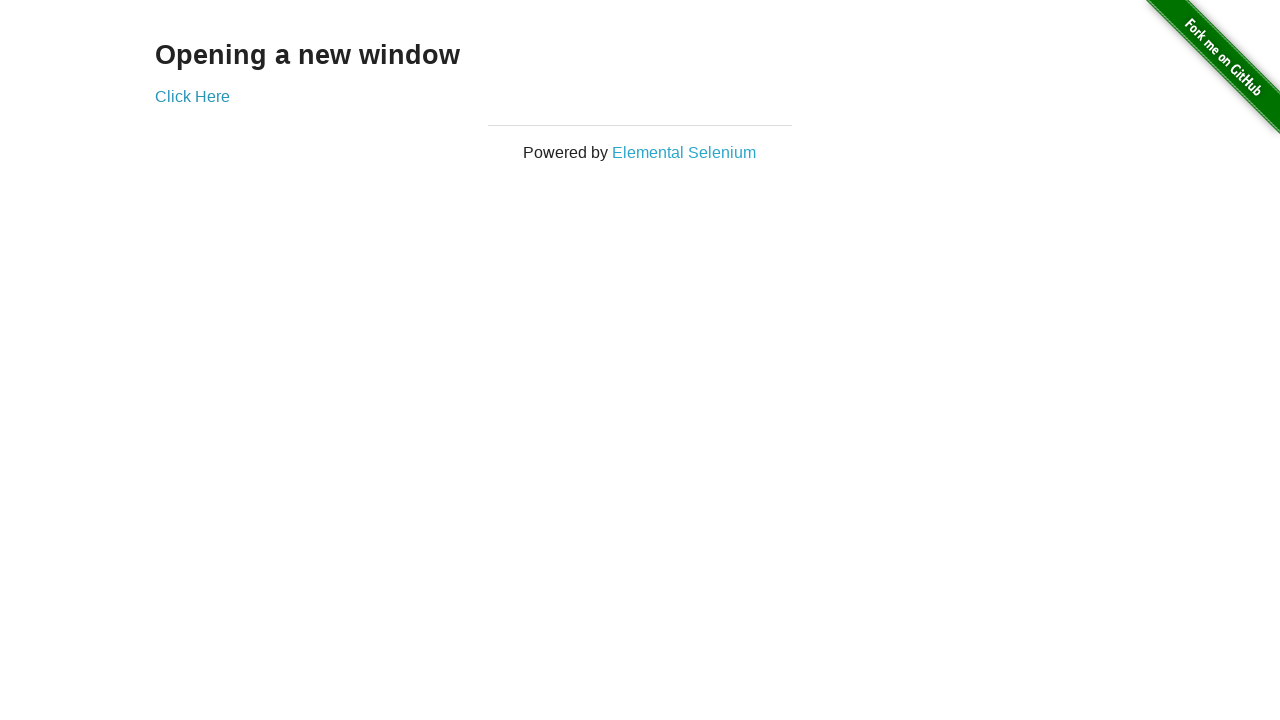

New window page loaded
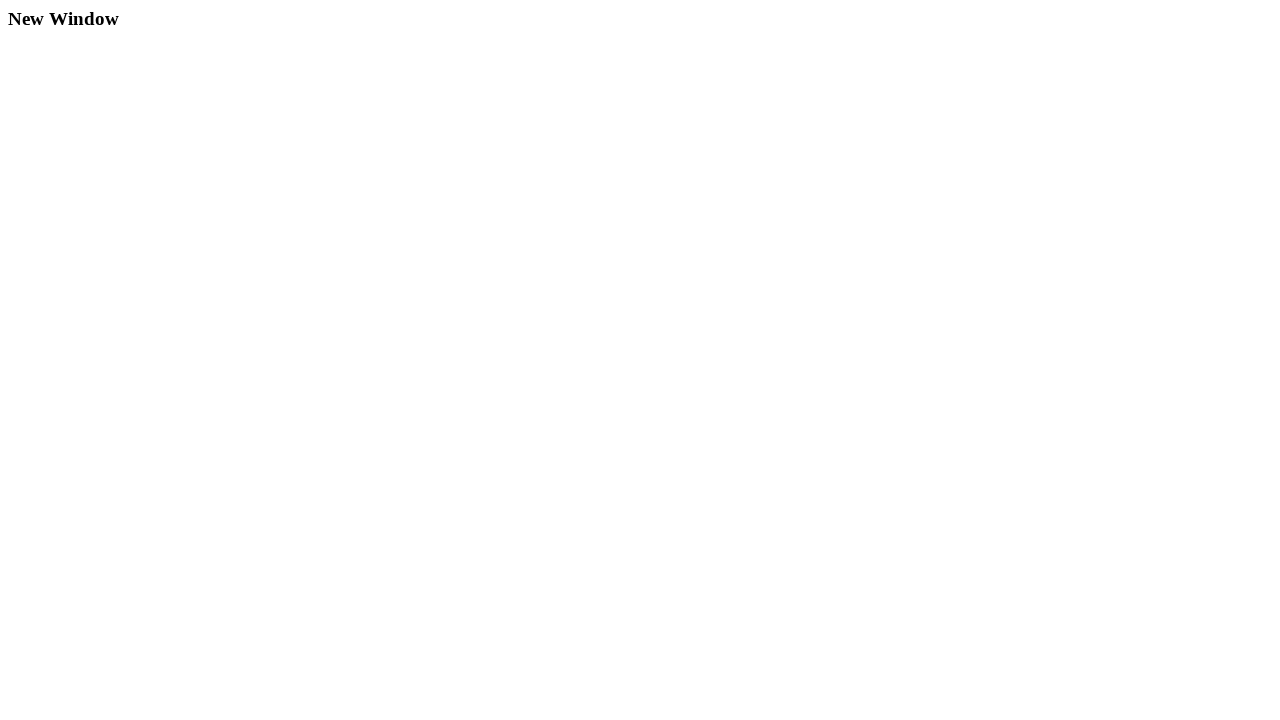

Verified new window title is 'New Window'
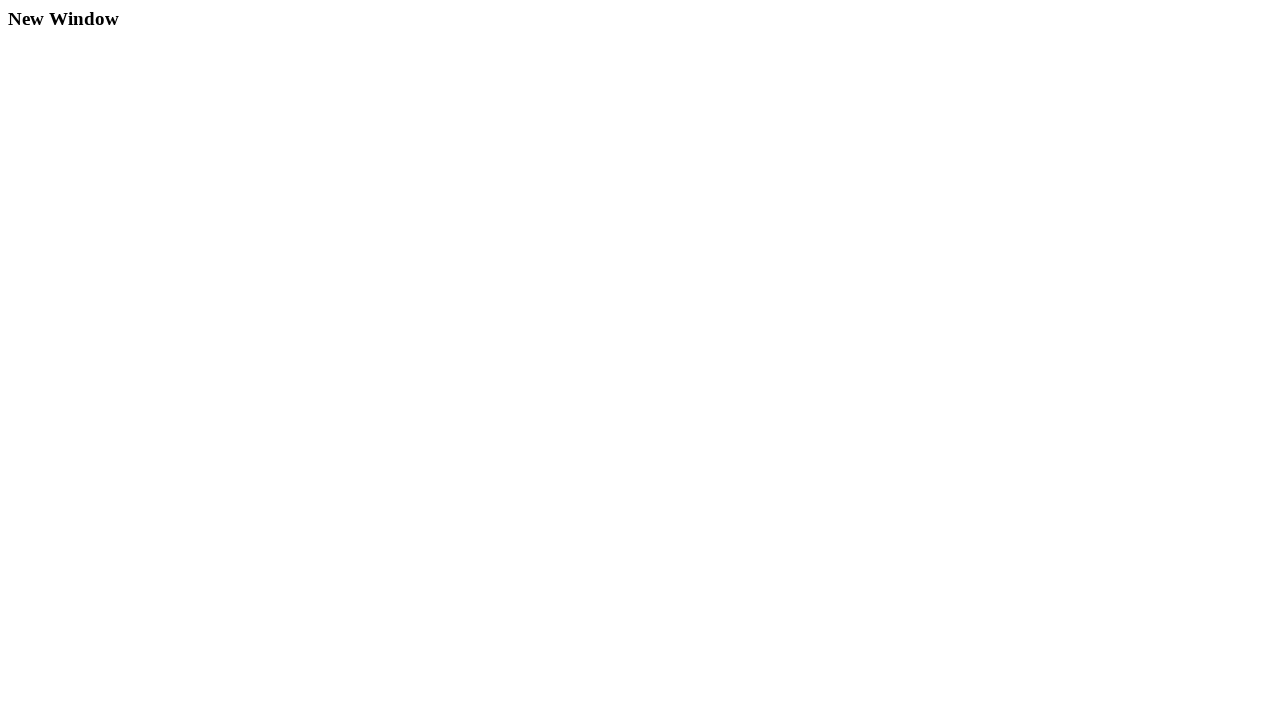

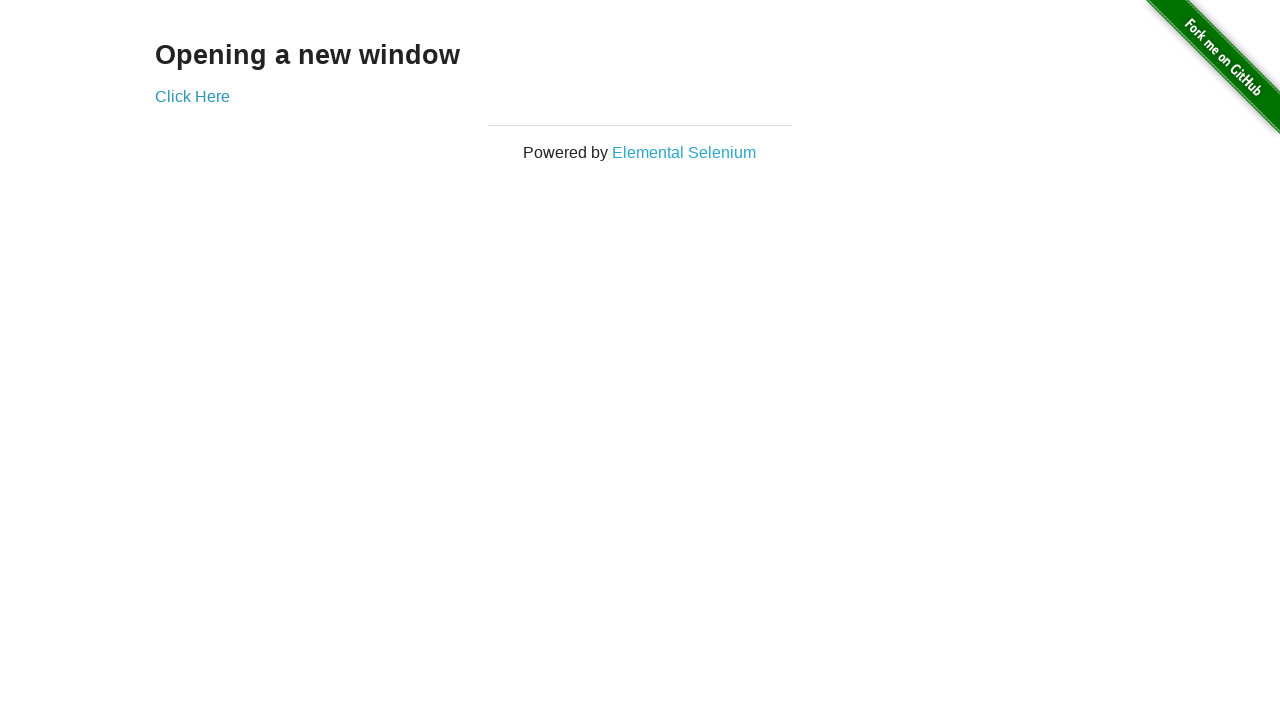